Tests a text box form by filling in full name, email, current address, and permanent address fields

Starting URL: https://demoqa.com/text-box

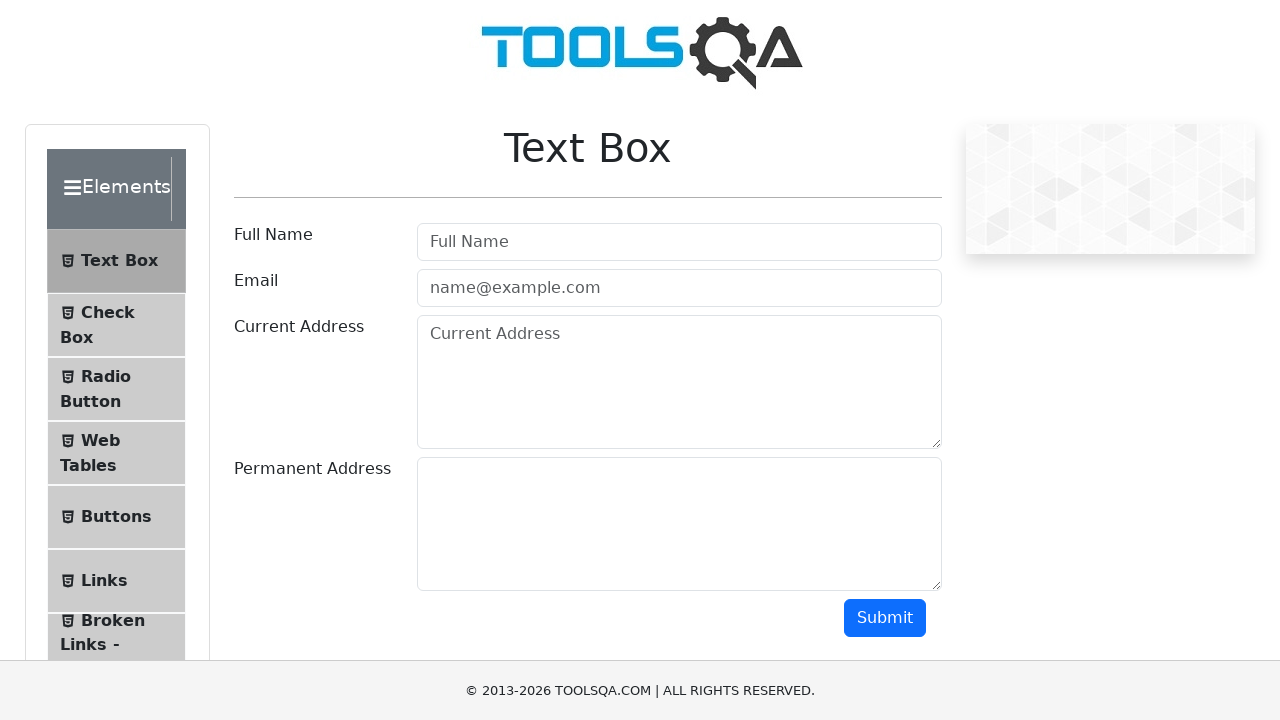

Filled full name field with 'Vasya Pupkin' on #userName
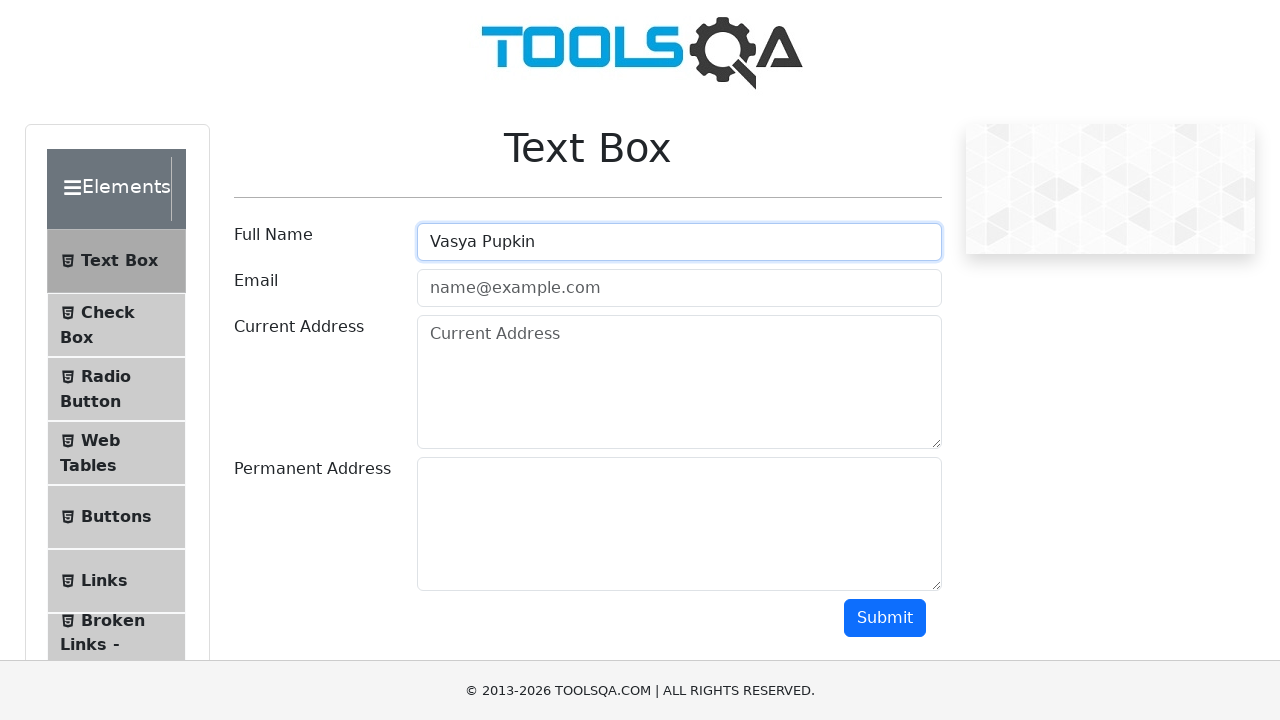

Filled email field with 'pupkin@mail.com' on #userEmail
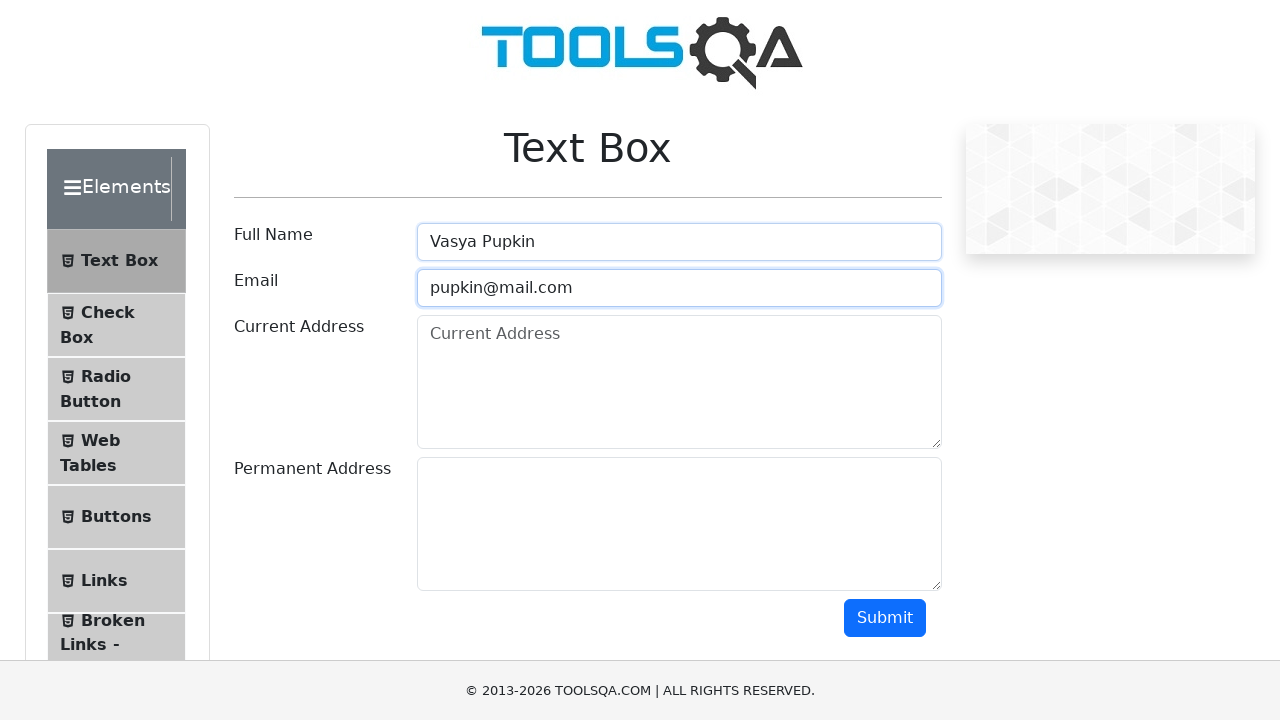

Filled current address field with 'My current address' on #currentAddress
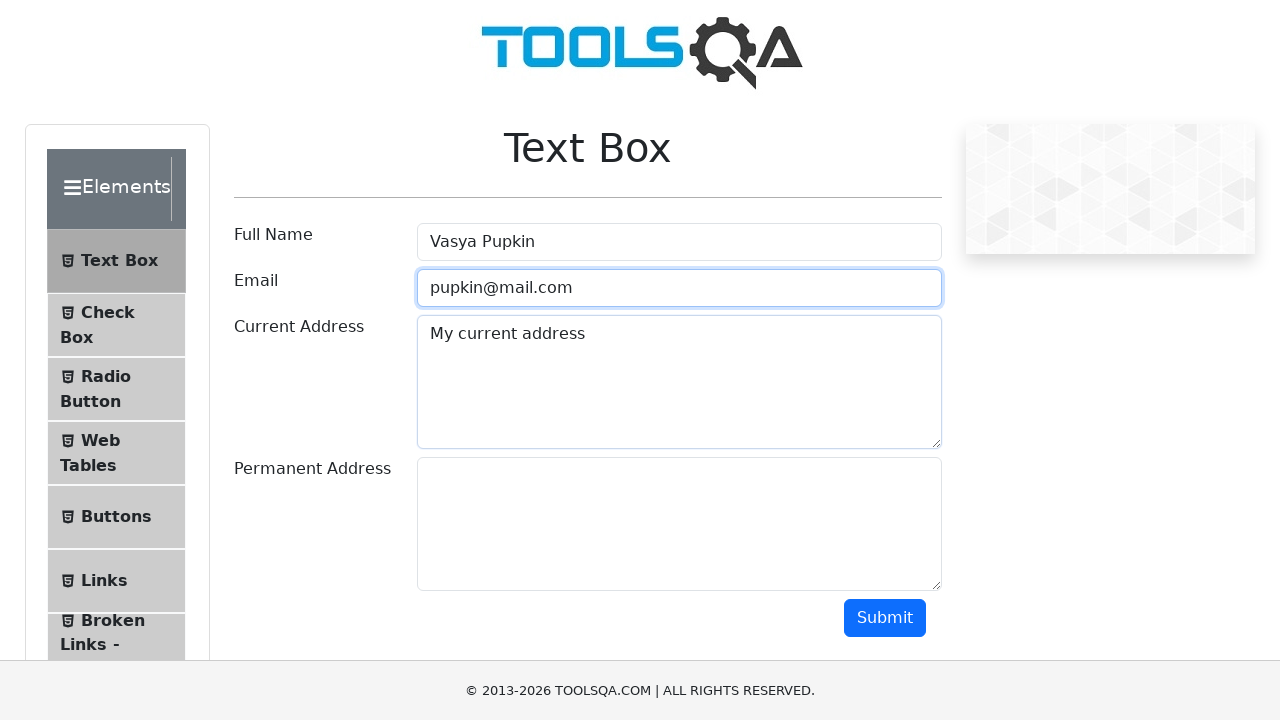

Filled permanent address field with 'My permanent address' on //textarea[@id='permanentAddress']
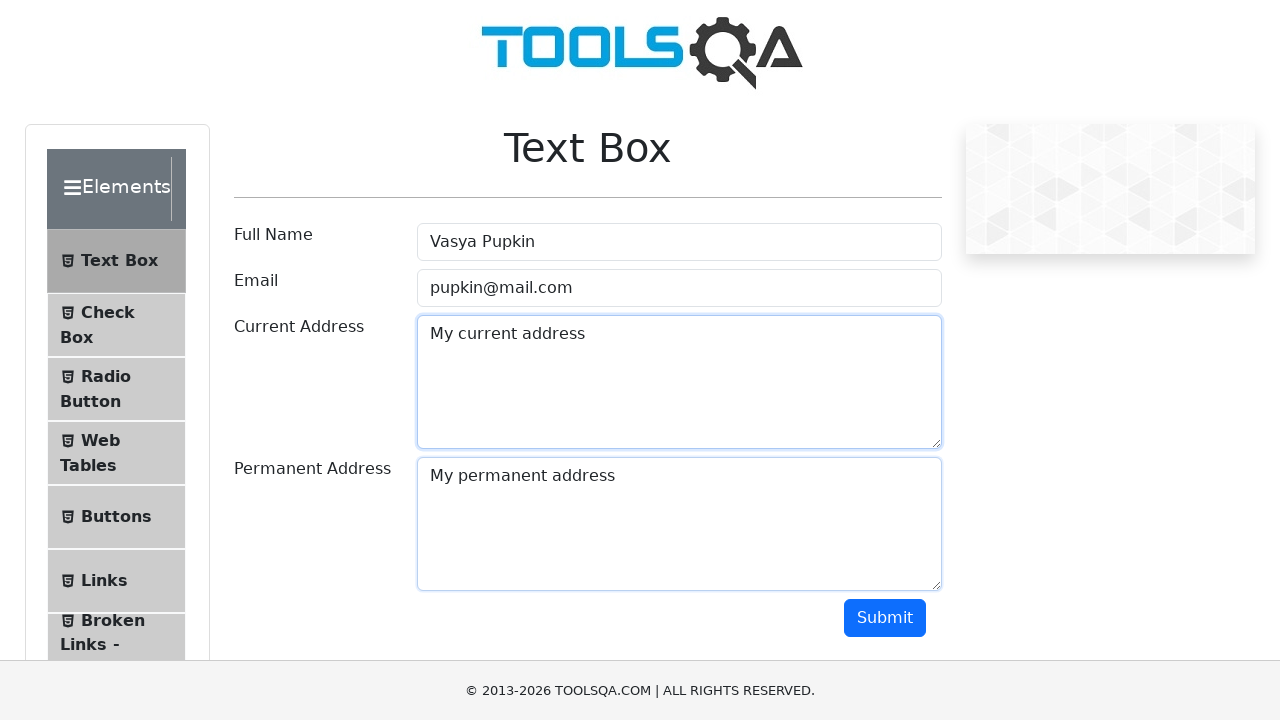

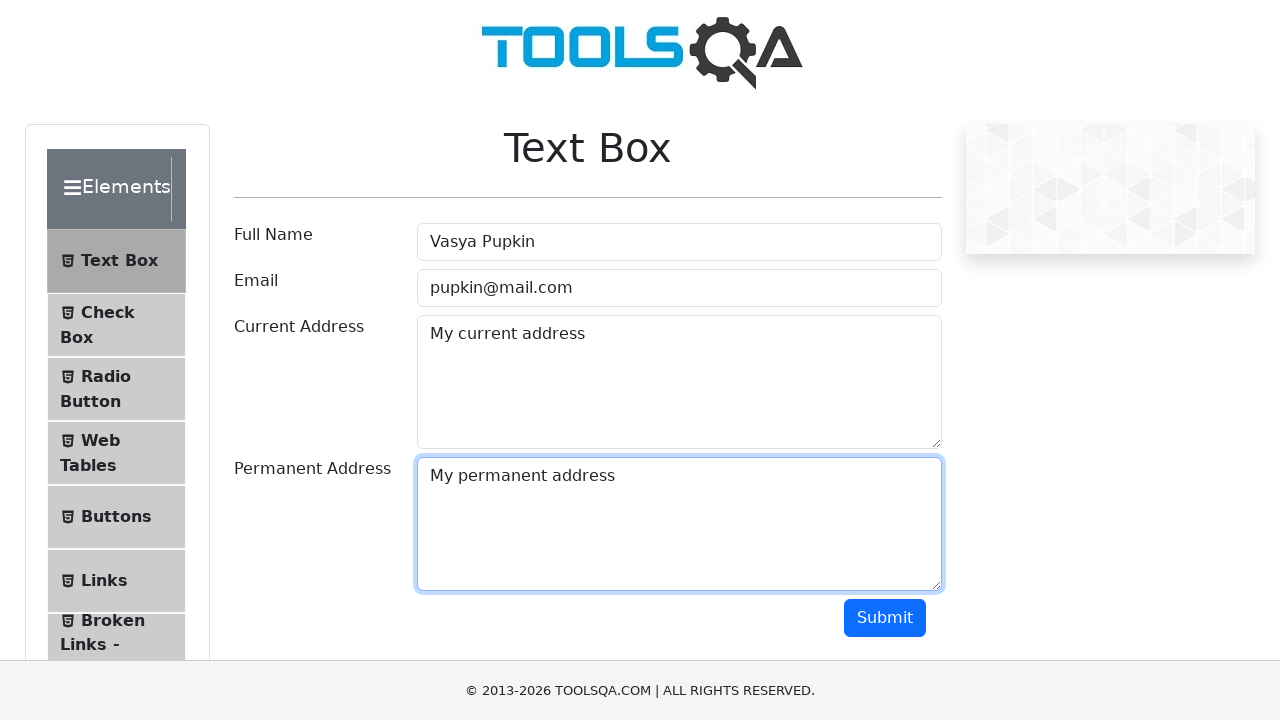